Tests drag and drop functionality on jQuery UI demo page by dragging an element and dropping it onto a target area

Starting URL: https://jqueryui.com/droppable/

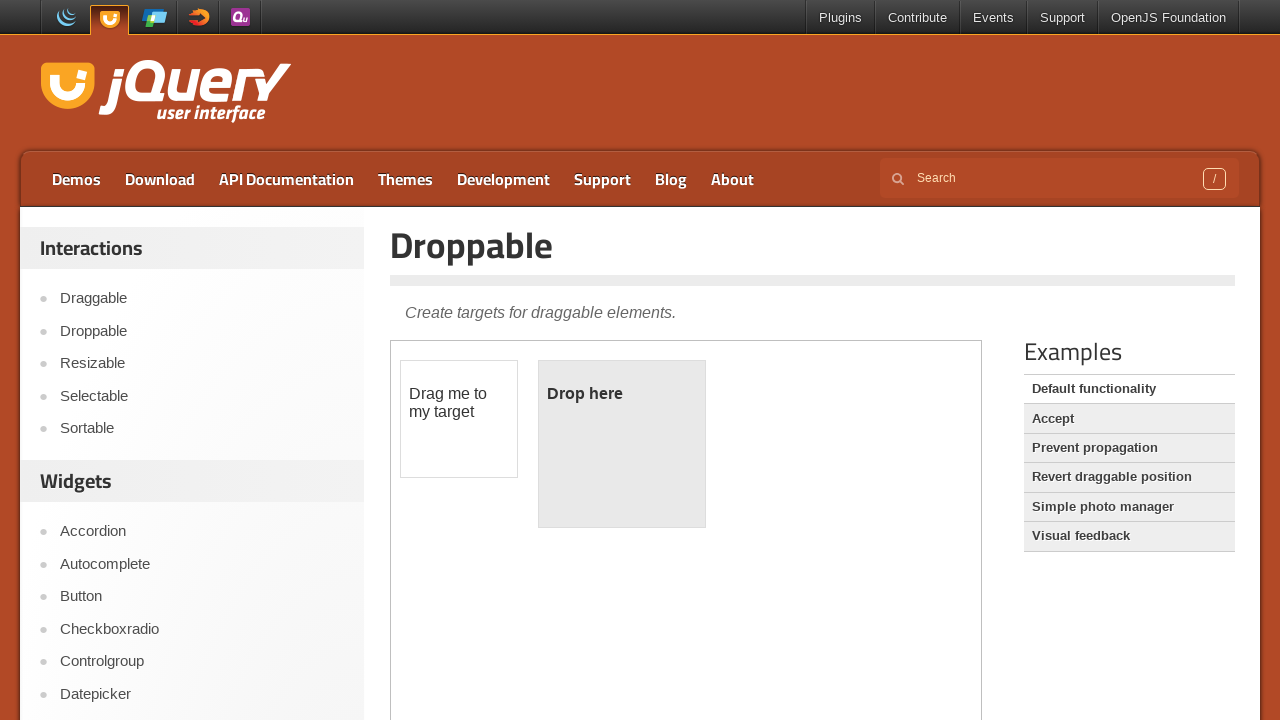

Located the iframe containing the drag and drop demo
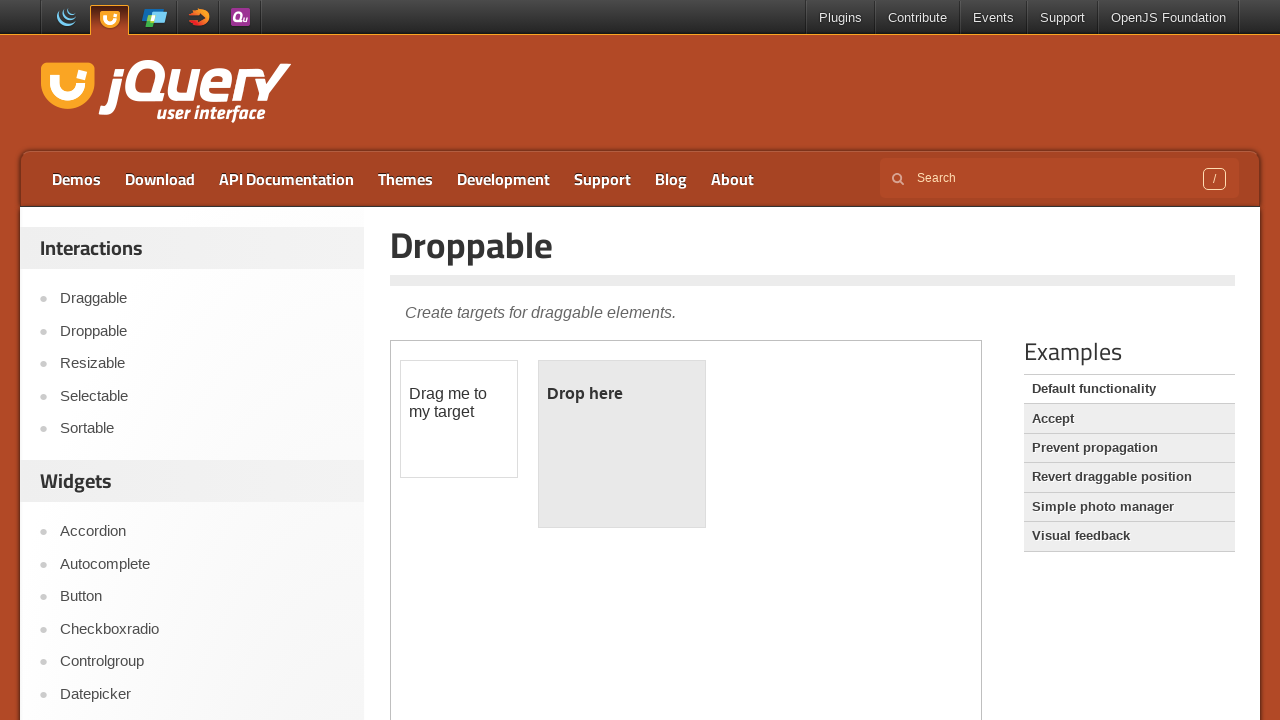

Dragged the draggable element and dropped it onto the droppable target area at (622, 444)
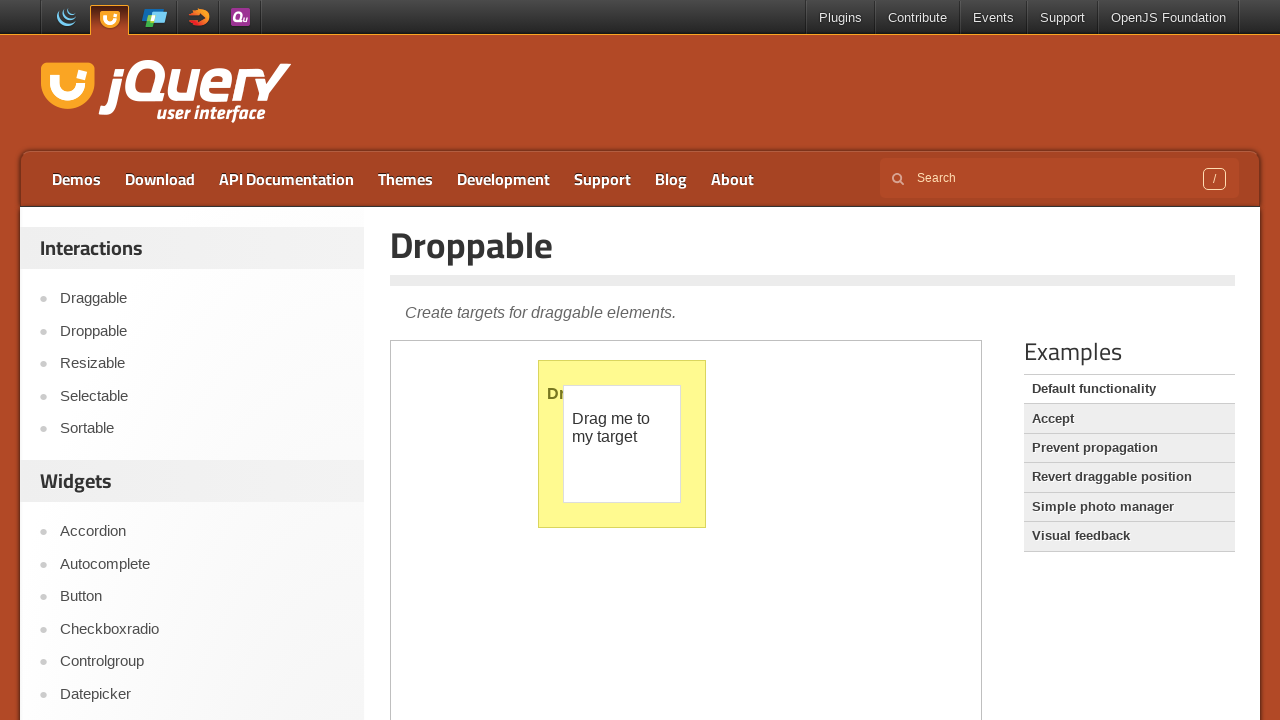

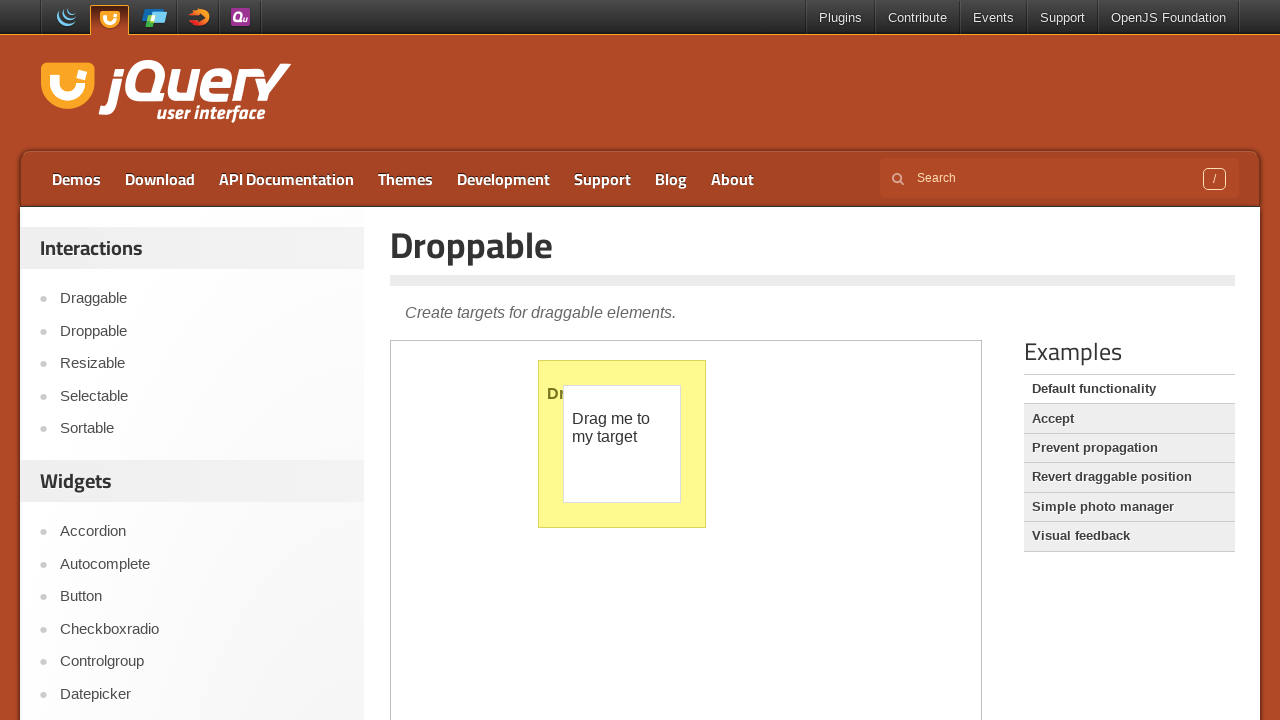